Tests the Personal Notes feature by navigating to the notes page and adding multiple notes with titles and content through a form

Starting URL: https://material.playwrightvn.com/

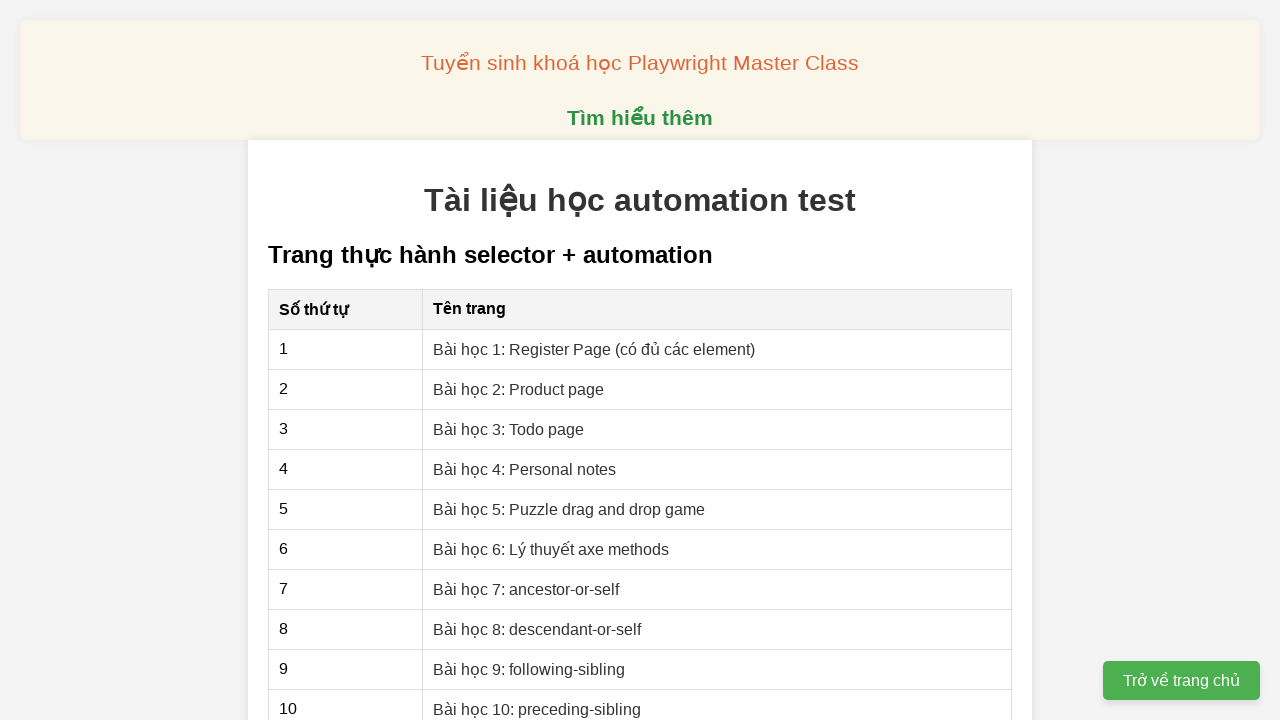

Clicked on Personal Notes link (Bài 4) at (525, 469) on xpath=//a[@href="04-xpath-personal-notes.html"]
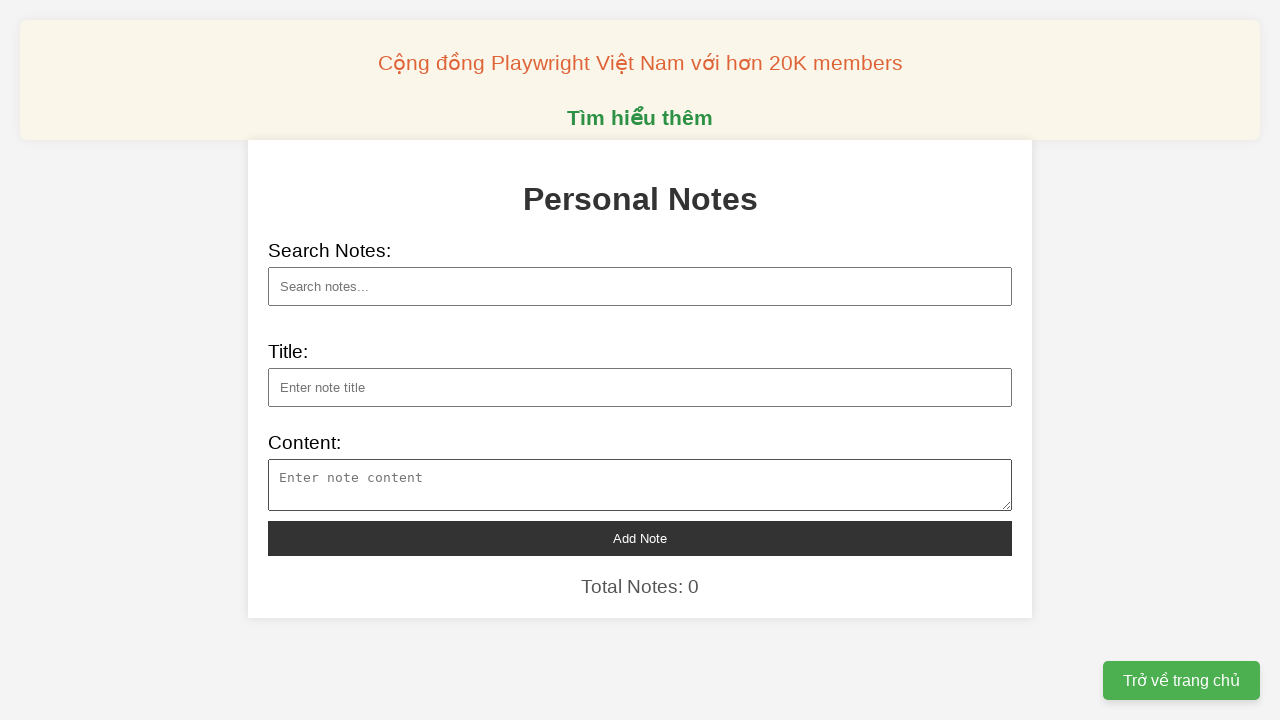

Notes page loaded with note title input field
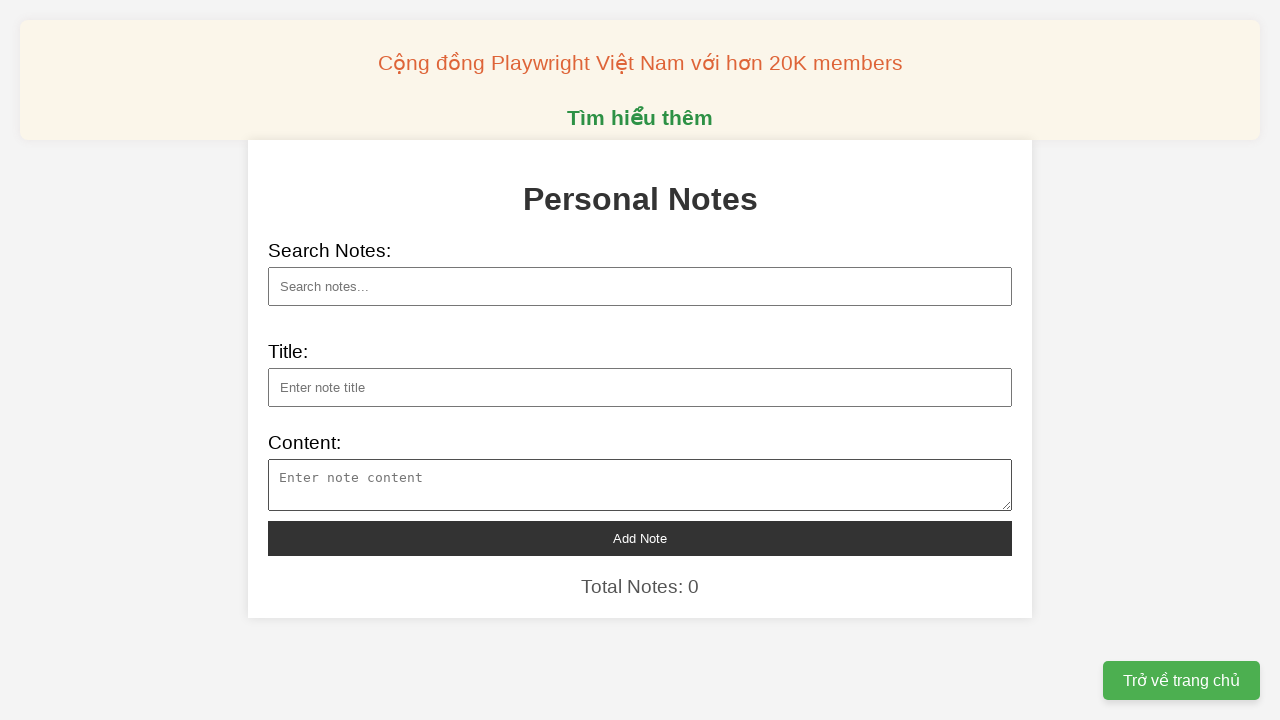

Filled note title: 'Khám phá vũ trụ mới' on xpath=//input[@id="note-title"]
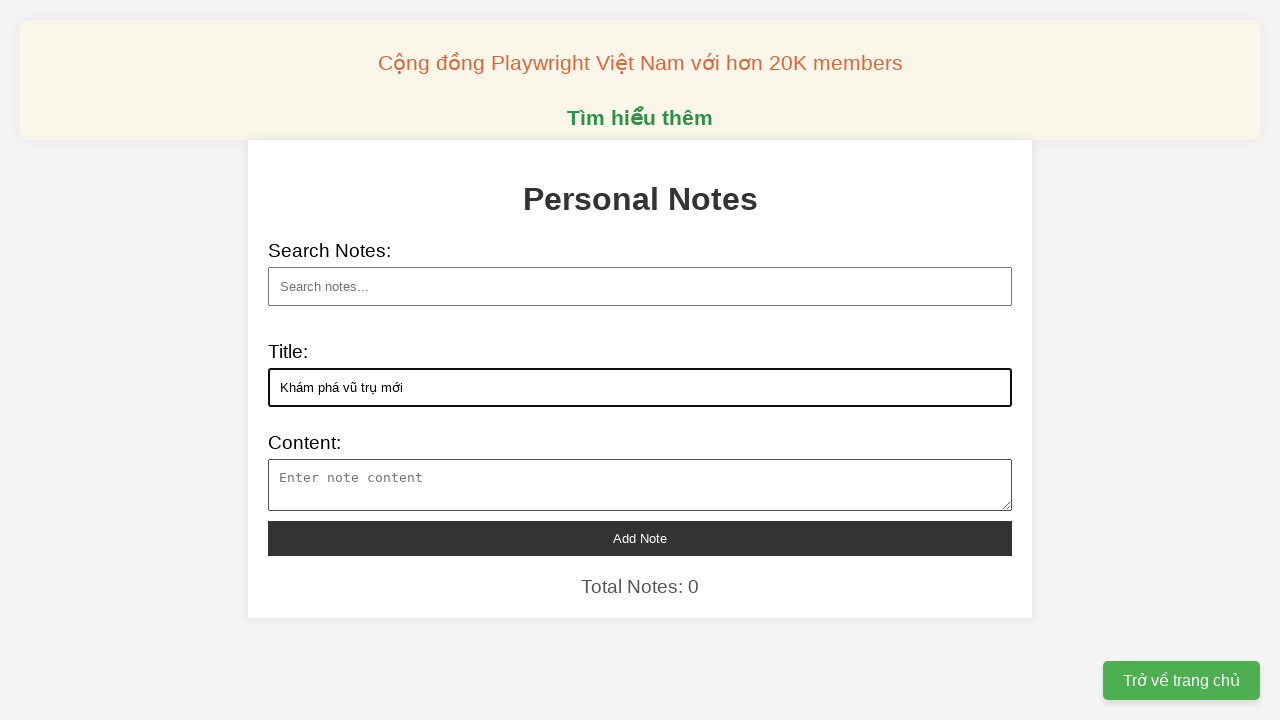

Filled note content: 'Các nhà khoa học phát hiện hành tinh mới ngoài hệ Mặt Trời' on xpath=//textarea[@id="note-content"]
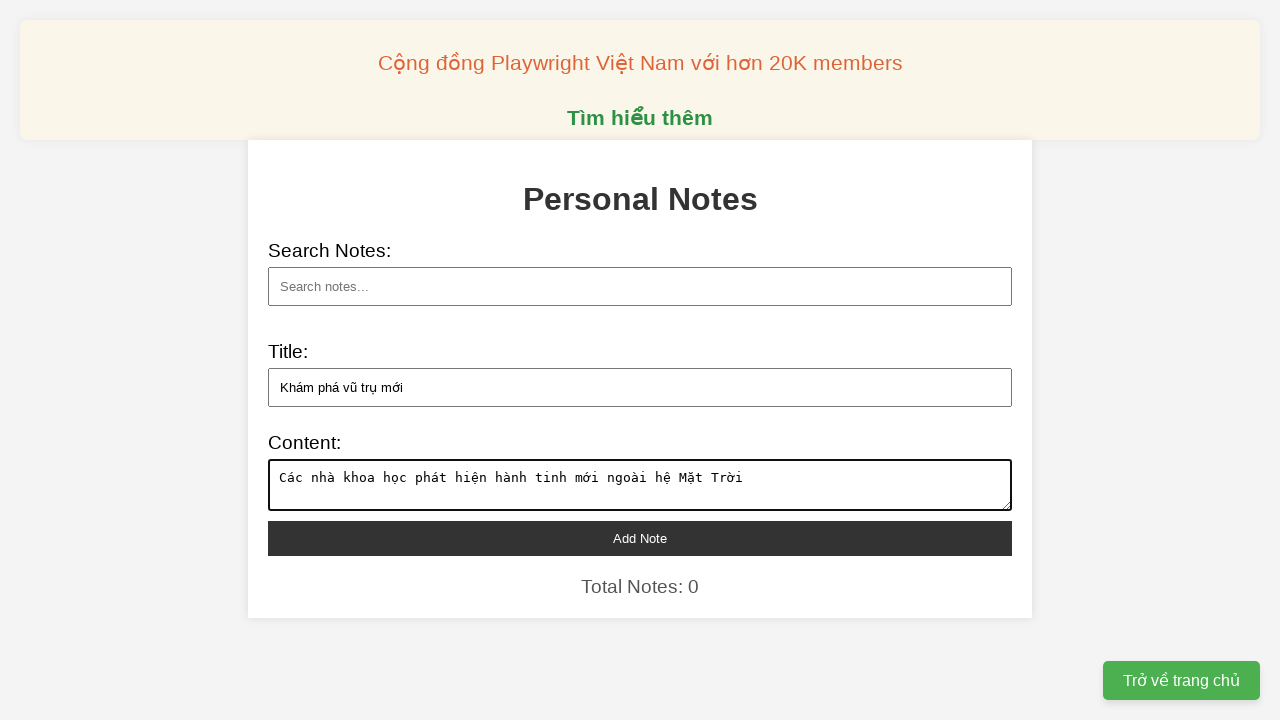

Clicked add note button for note: 'Khám phá vũ trụ mới' at (640, 538) on xpath=//button[@id="add-note"]
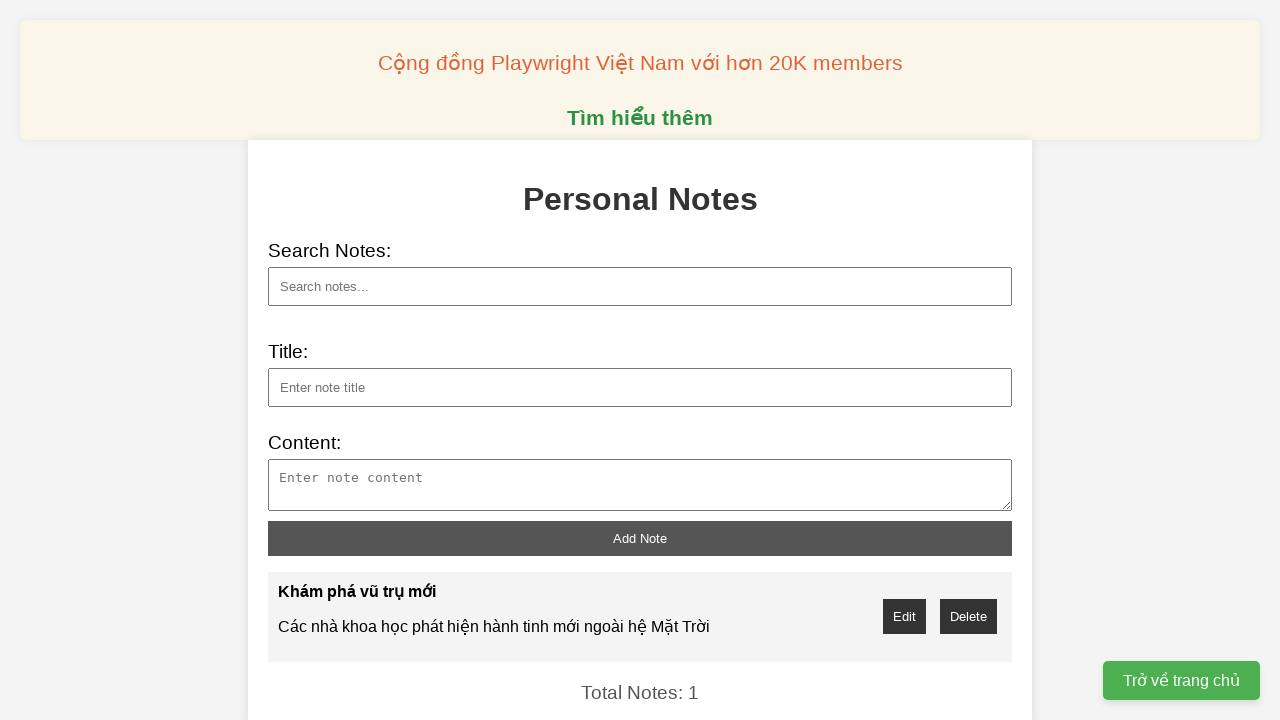

Filled note title: 'Công nghệ AI tiên tiến' on xpath=//input[@id="note-title"]
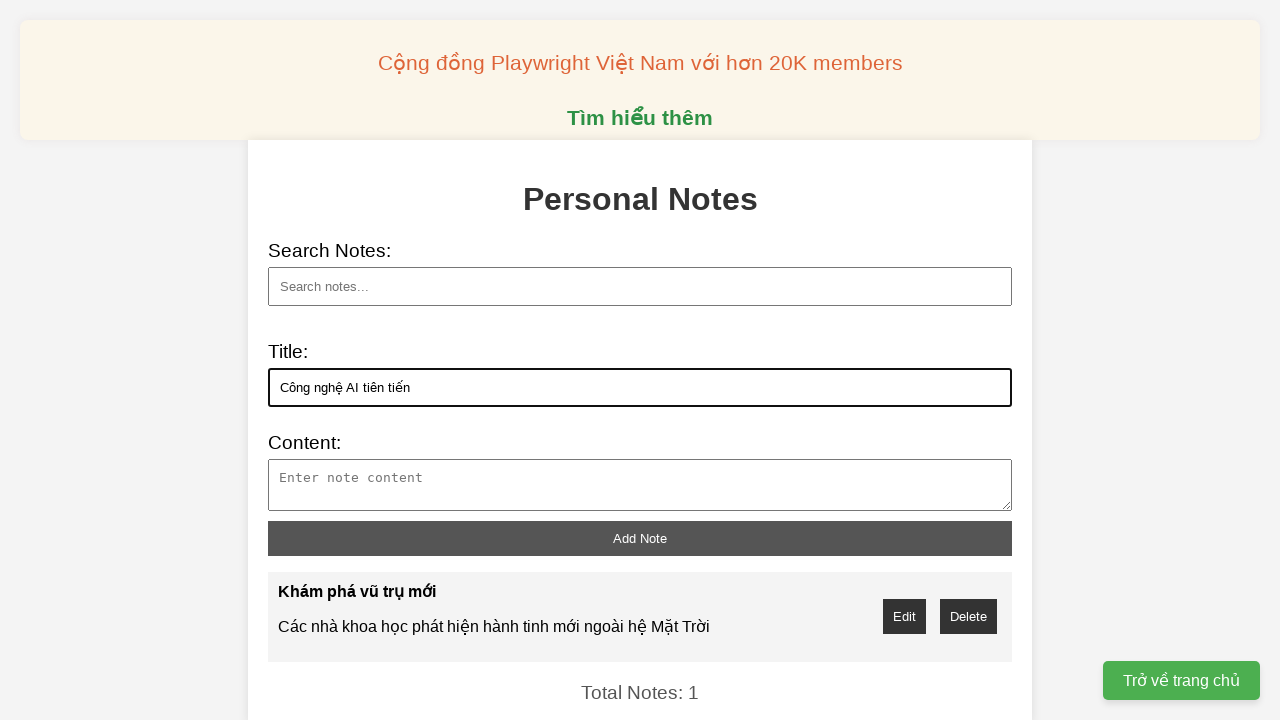

Filled note content: 'Trí tuệ nhân tạo đang thay đổi cách chúng ta làm việc' on xpath=//textarea[@id="note-content"]
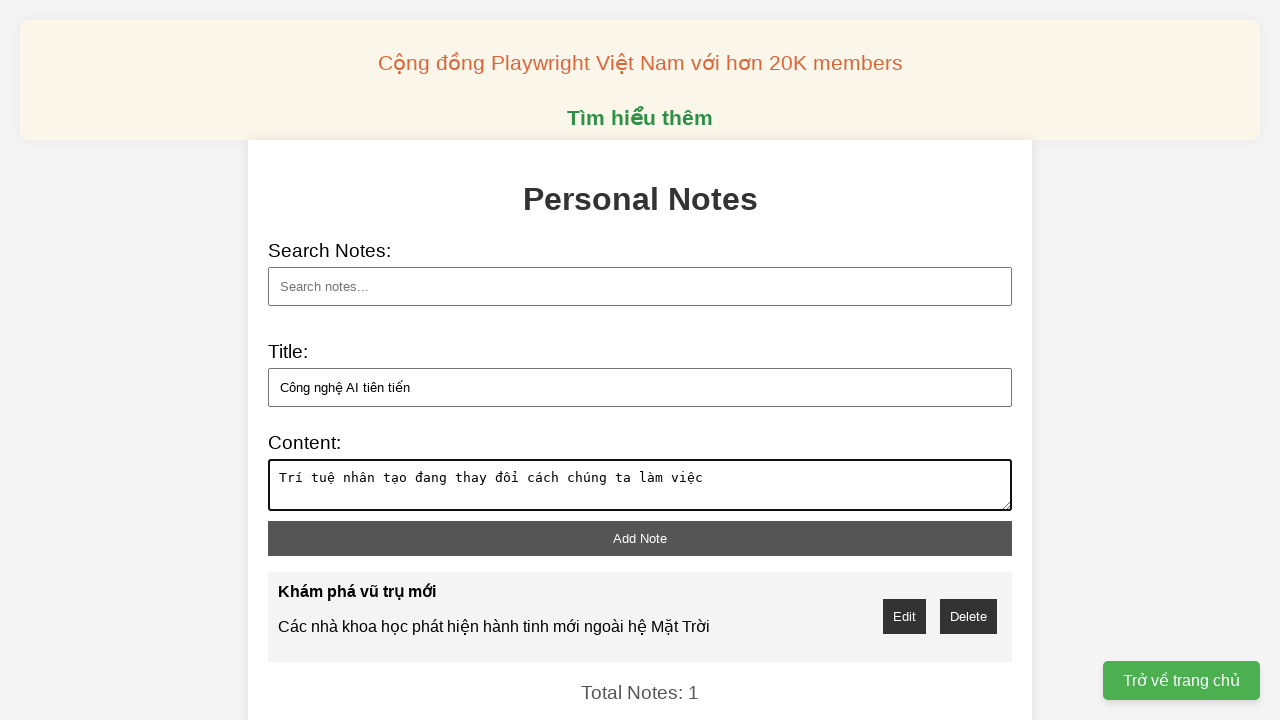

Clicked add note button for note: 'Công nghệ AI tiên tiến' at (640, 538) on xpath=//button[@id="add-note"]
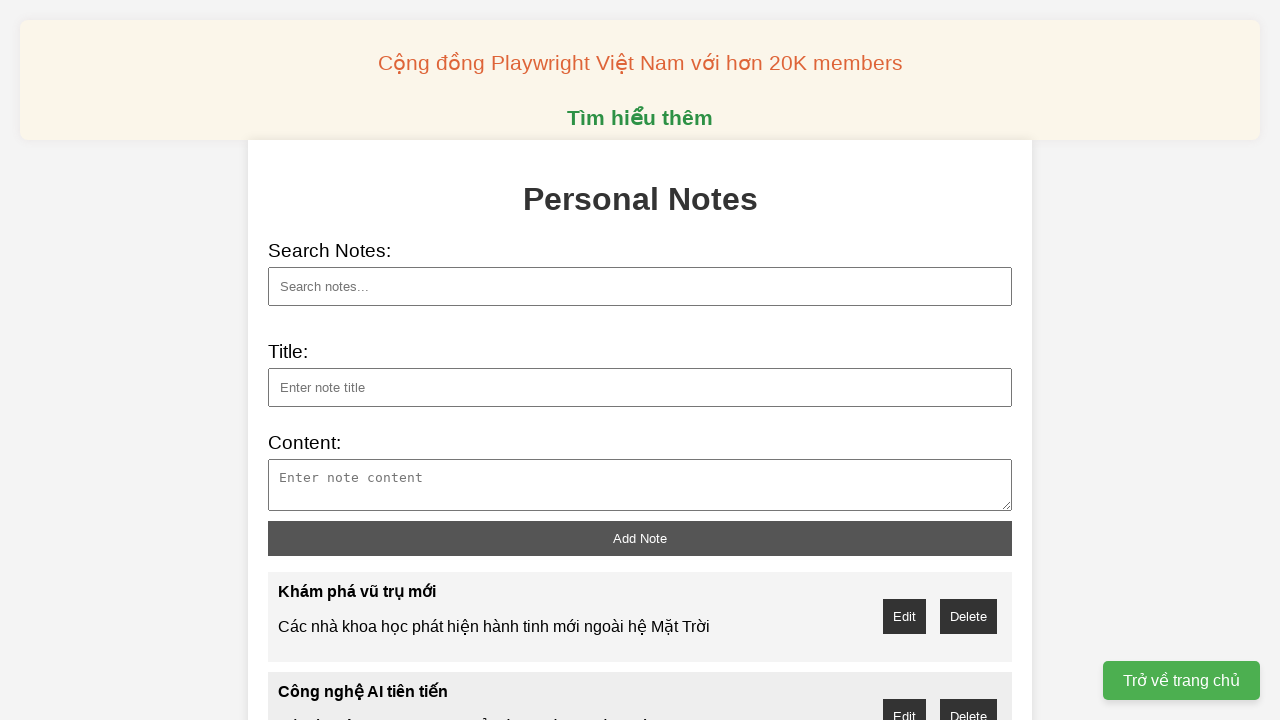

Filled note title: 'Biến đổi khí hậu' on xpath=//input[@id="note-title"]
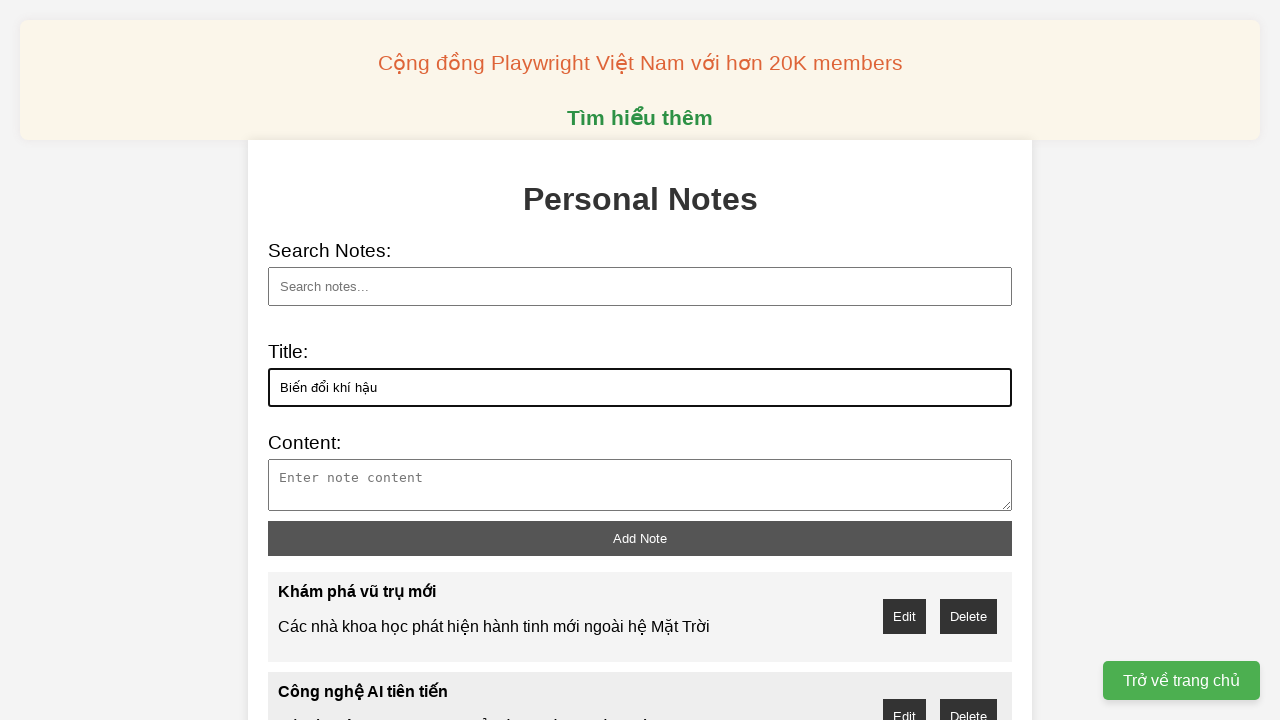

Filled note content: 'Nghiên cứu mới về tác động của biến đổi khí hậu toàn cầu' on xpath=//textarea[@id="note-content"]
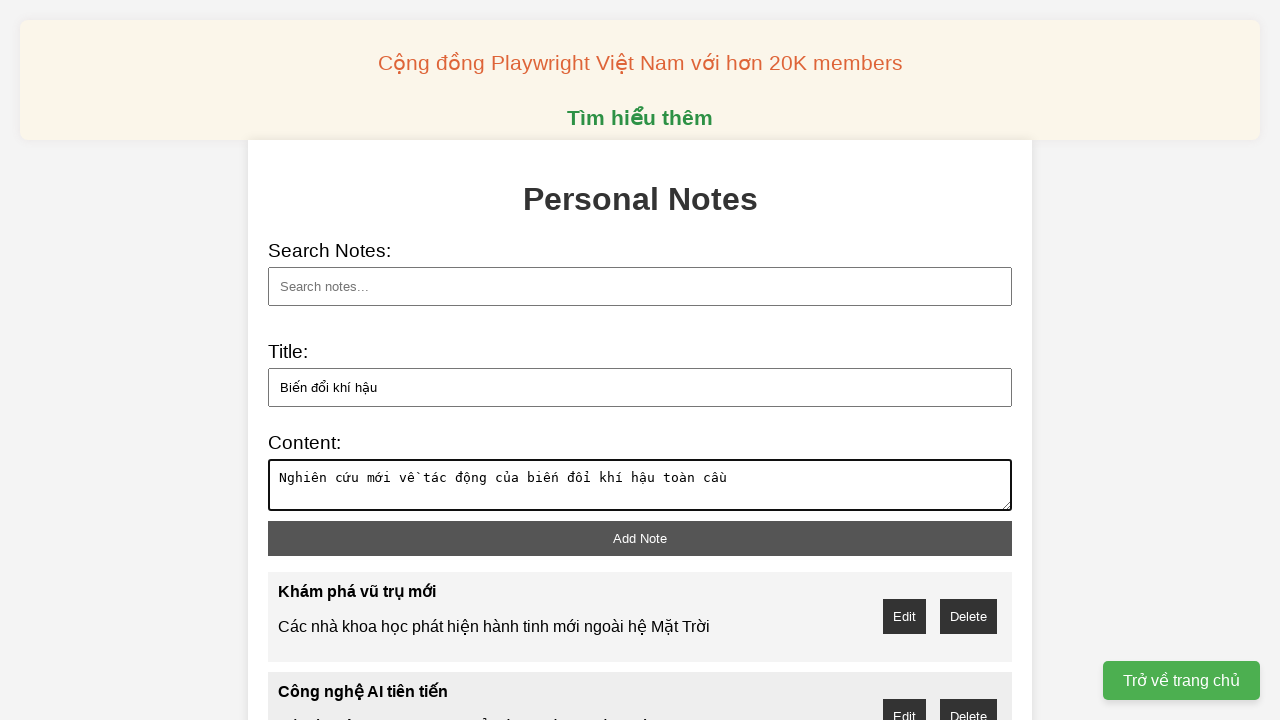

Clicked add note button for note: 'Biến đổi khí hậu' at (640, 538) on xpath=//button[@id="add-note"]
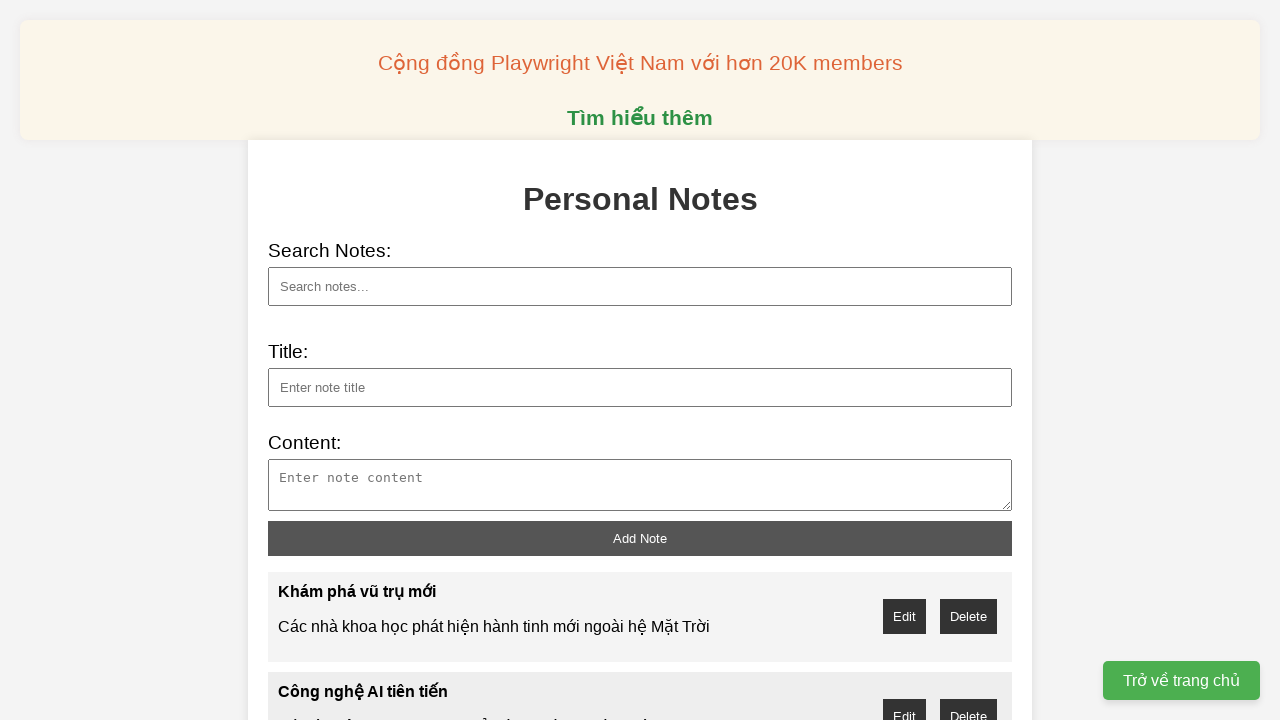

Filled note title: 'Y học hiện đại' on xpath=//input[@id="note-title"]
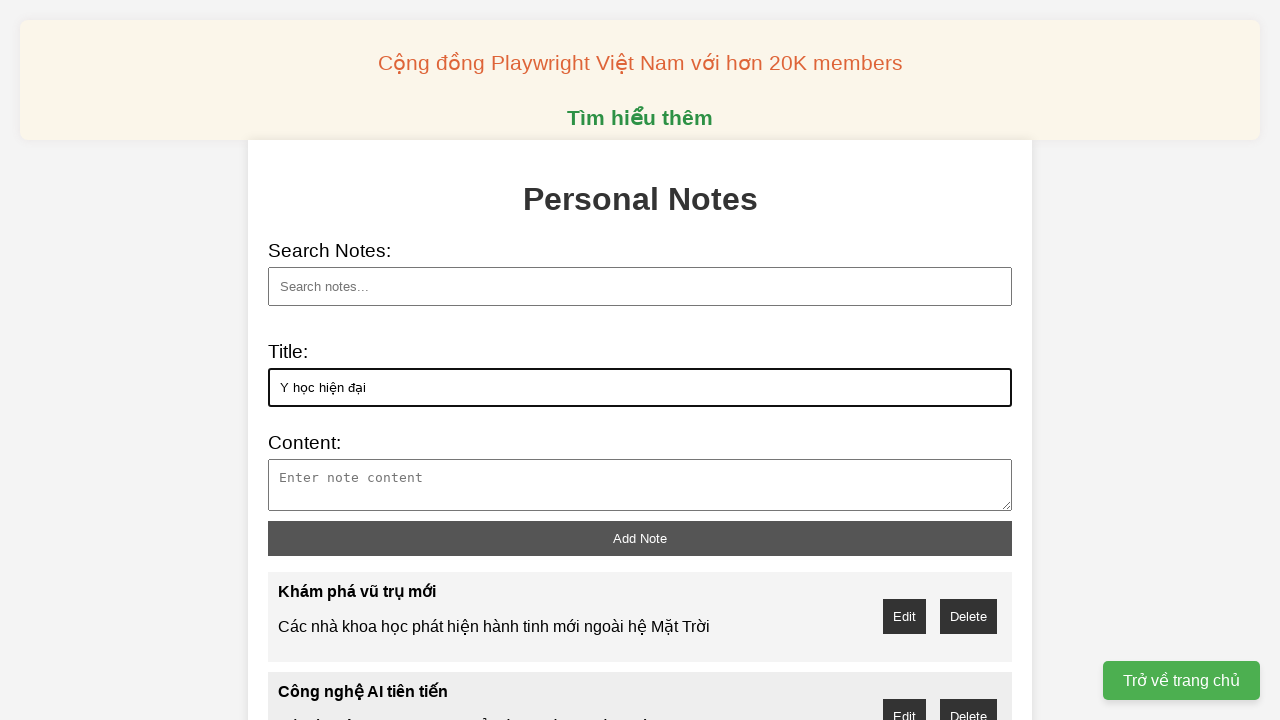

Filled note content: 'Phương pháp điều trị mới cho các bệnh mãn tính' on xpath=//textarea[@id="note-content"]
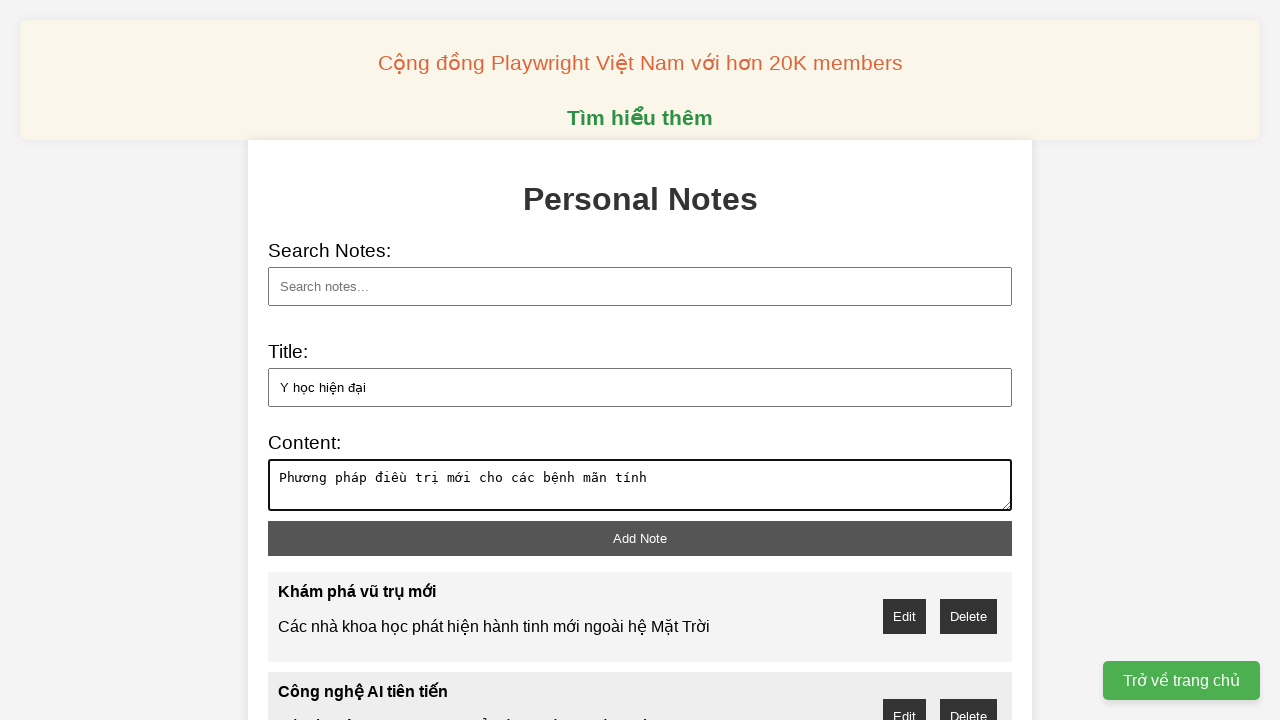

Clicked add note button for note: 'Y học hiện đại' at (640, 538) on xpath=//button[@id="add-note"]
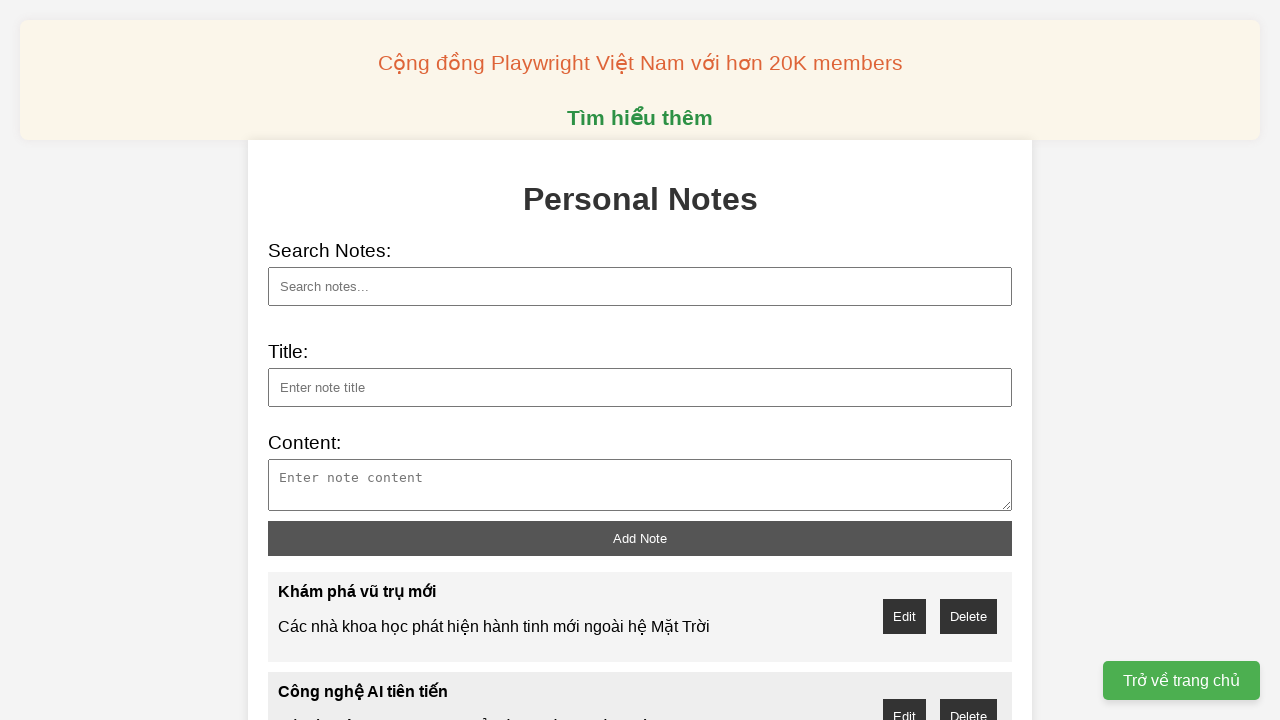

Filled note title: 'Robot tự động hóa' on xpath=//input[@id="note-title"]
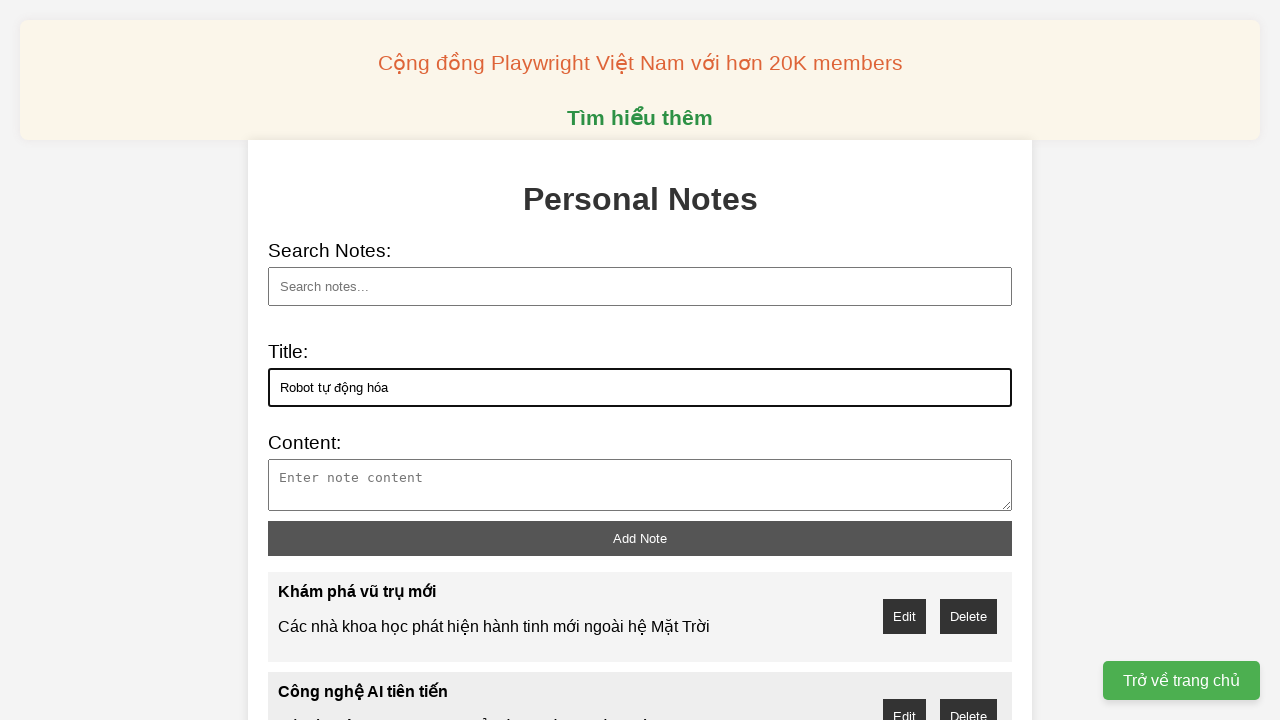

Filled note content: 'Robot đang được ứng dụng rộng rãi trong sản xuất' on xpath=//textarea[@id="note-content"]
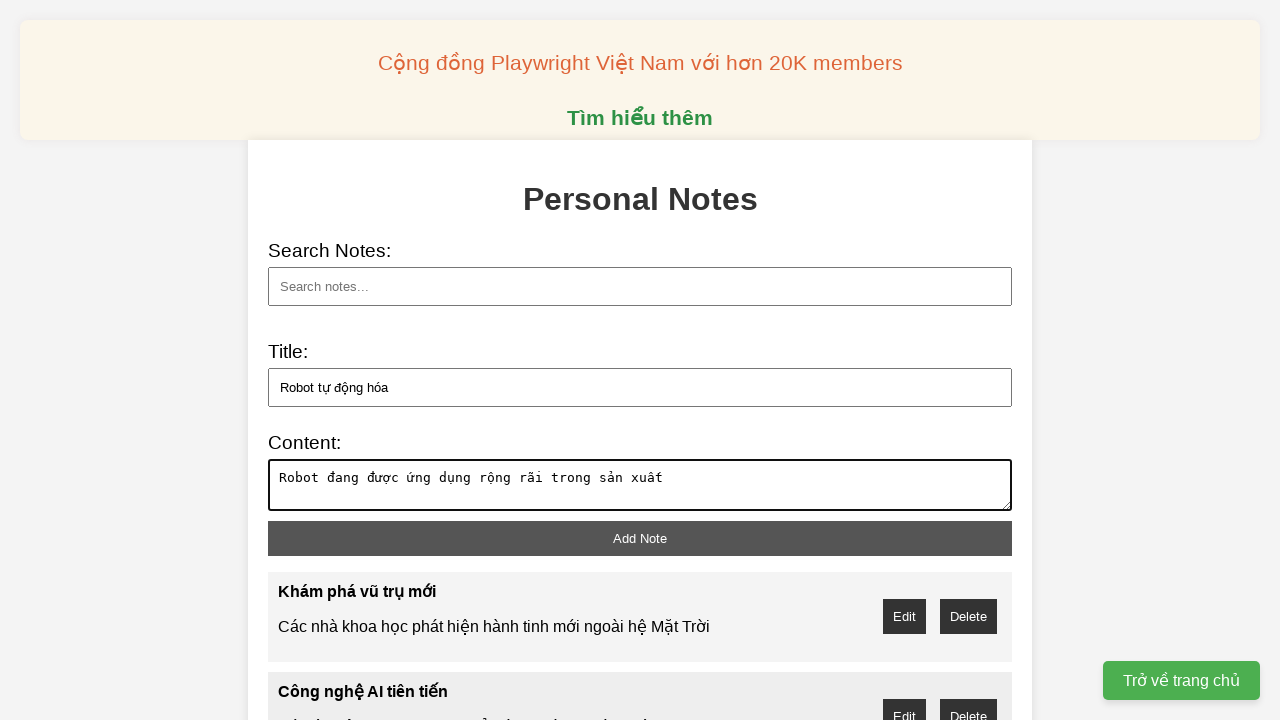

Clicked add note button for note: 'Robot tự động hóa' at (640, 538) on xpath=//button[@id="add-note"]
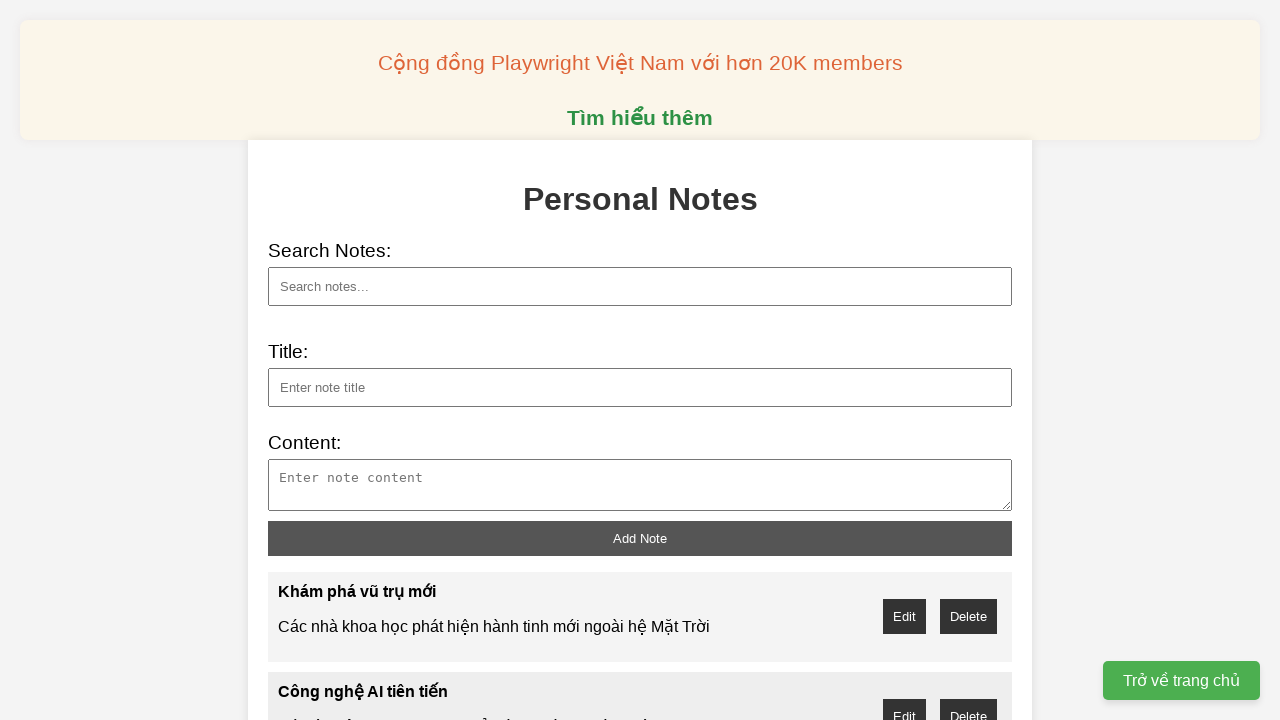

Filled note title: 'Năng lượng tái tạo' on xpath=//input[@id="note-title"]
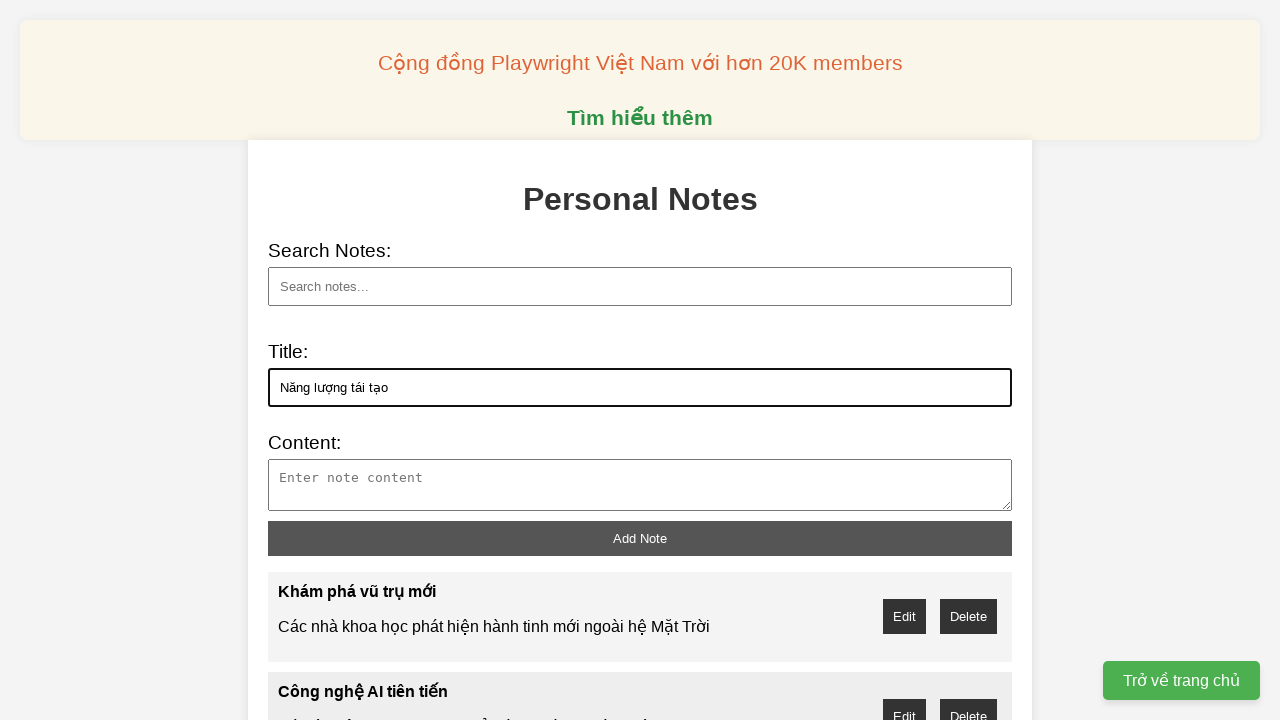

Filled note content: 'Điện mặt trời và gió đang phát triển mạnh mẽ' on xpath=//textarea[@id="note-content"]
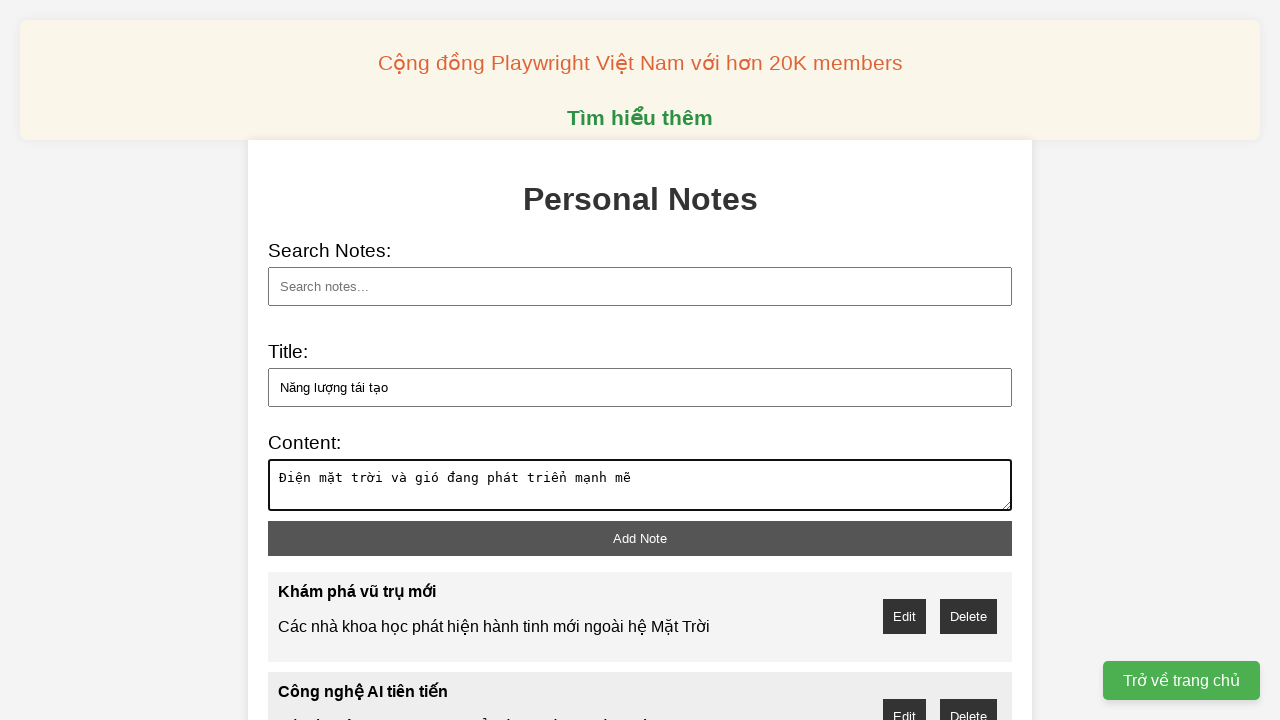

Clicked add note button for note: 'Năng lượng tái tạo' at (640, 538) on xpath=//button[@id="add-note"]
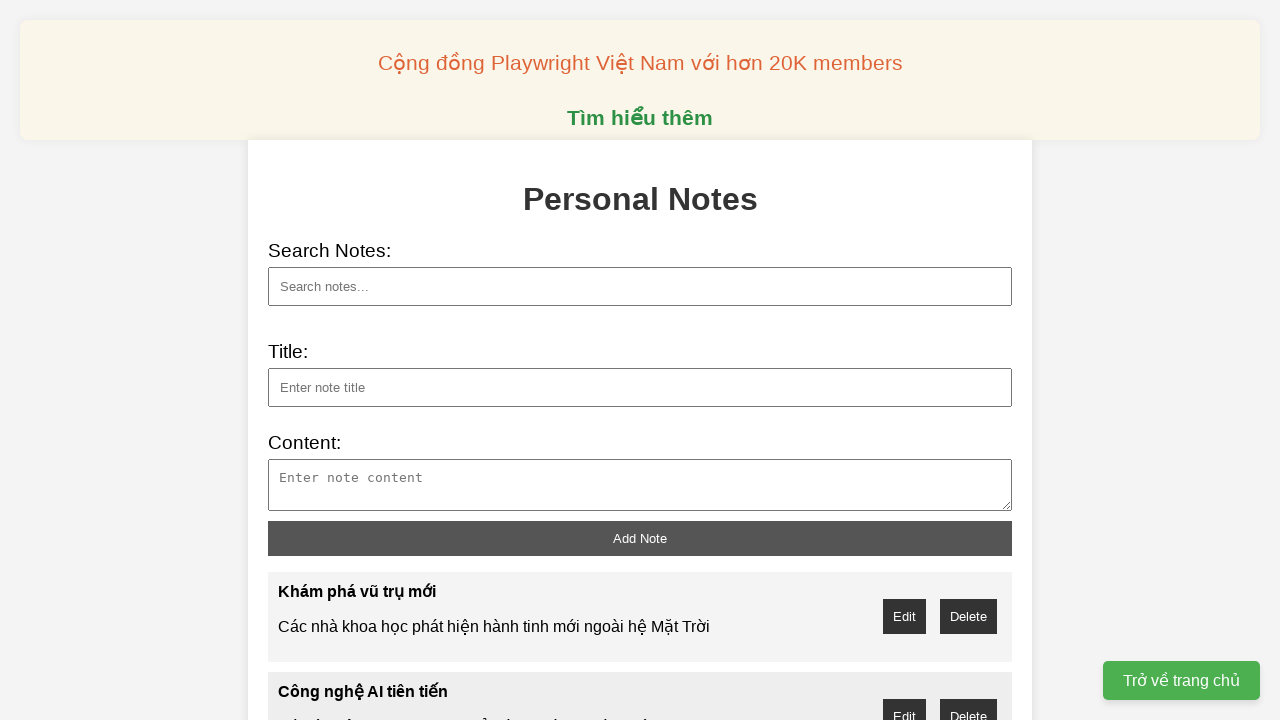

Filled note title: 'Khoa học vật liệu' on xpath=//input[@id="note-title"]
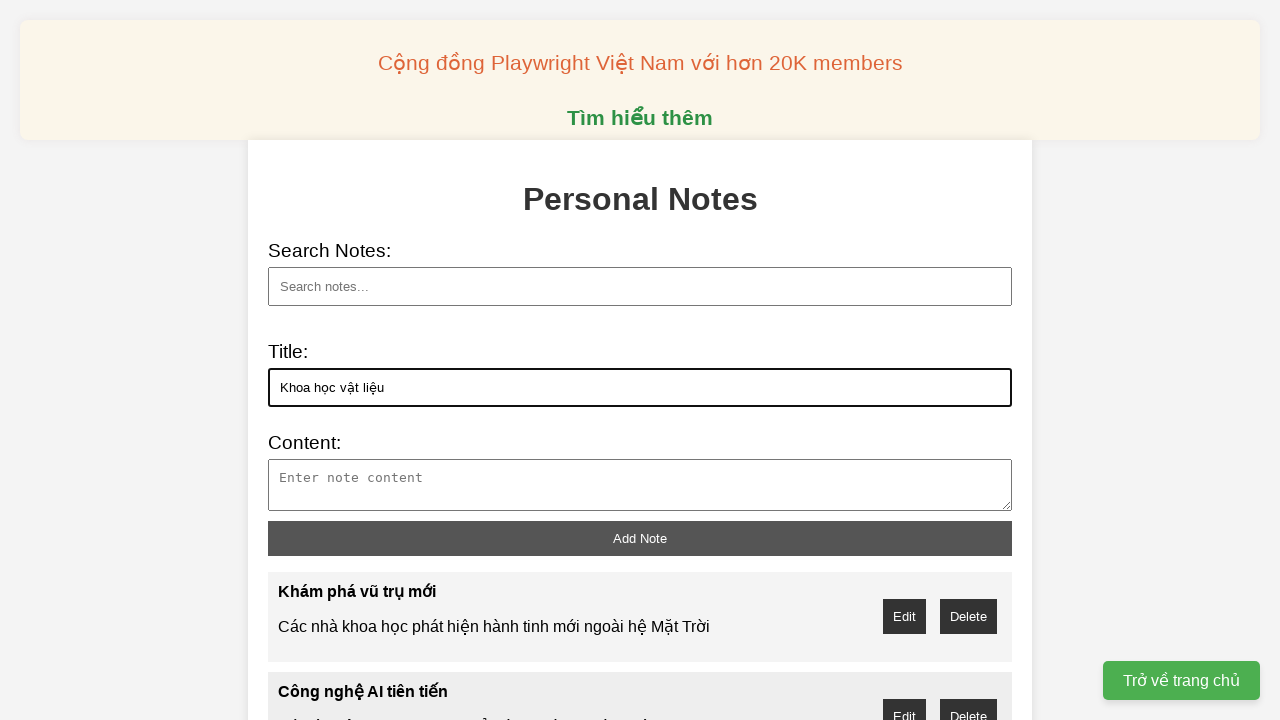

Filled note content: 'Vật liệu siêu bền mới được phát triển thành công' on xpath=//textarea[@id="note-content"]
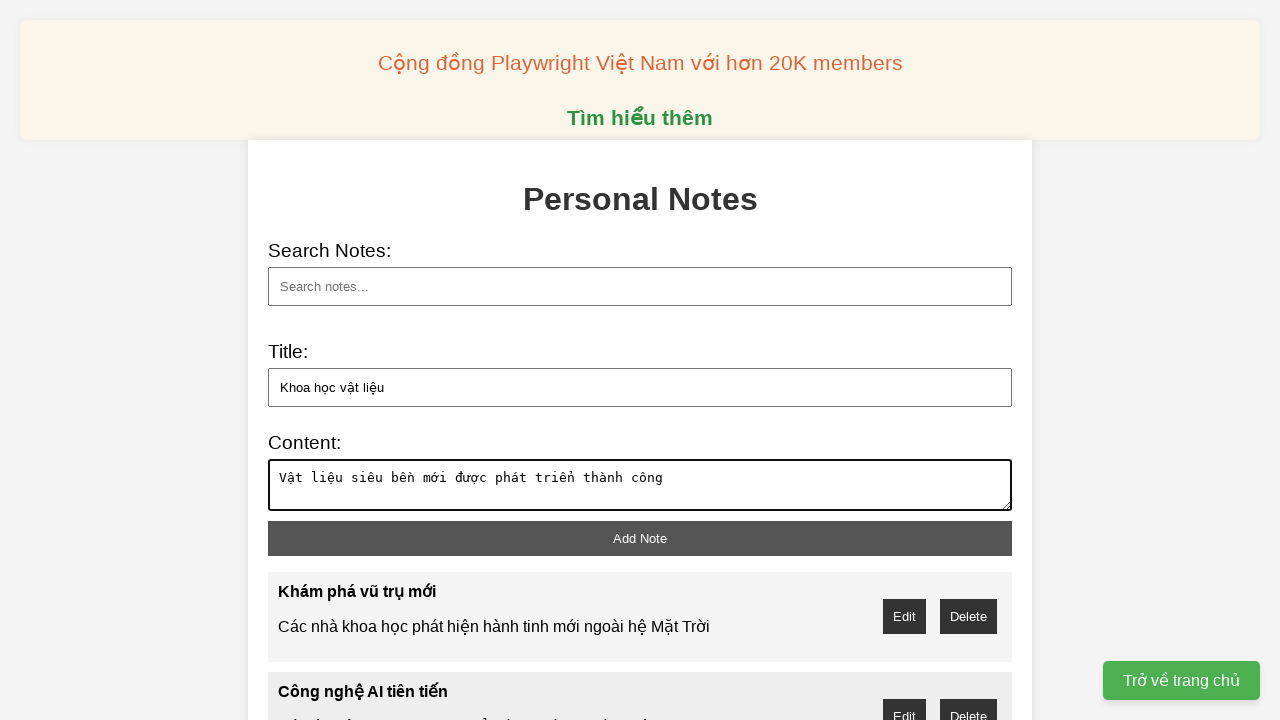

Clicked add note button for note: 'Khoa học vật liệu' at (640, 538) on xpath=//button[@id="add-note"]
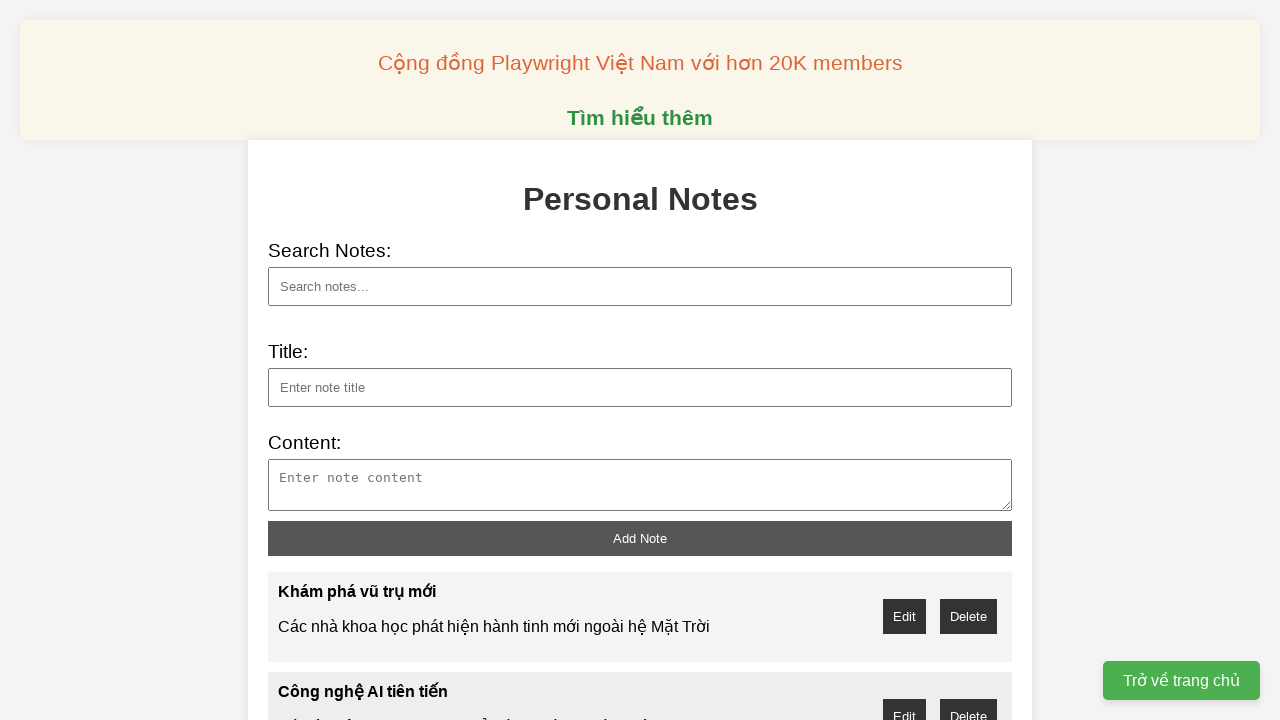

Filled note title: 'Nghiên cứu não bộ' on xpath=//input[@id="note-title"]
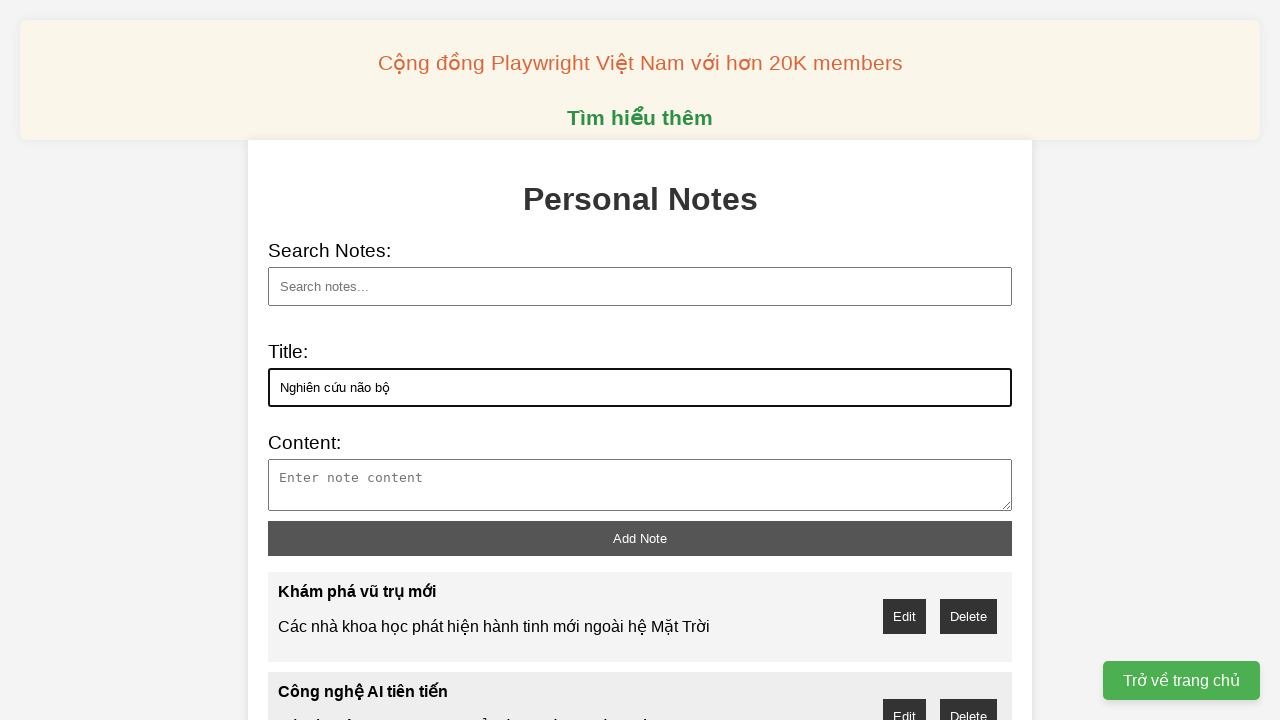

Filled note content: 'Hiểu thêm về cách não bộ xử lý thông tin' on xpath=//textarea[@id="note-content"]
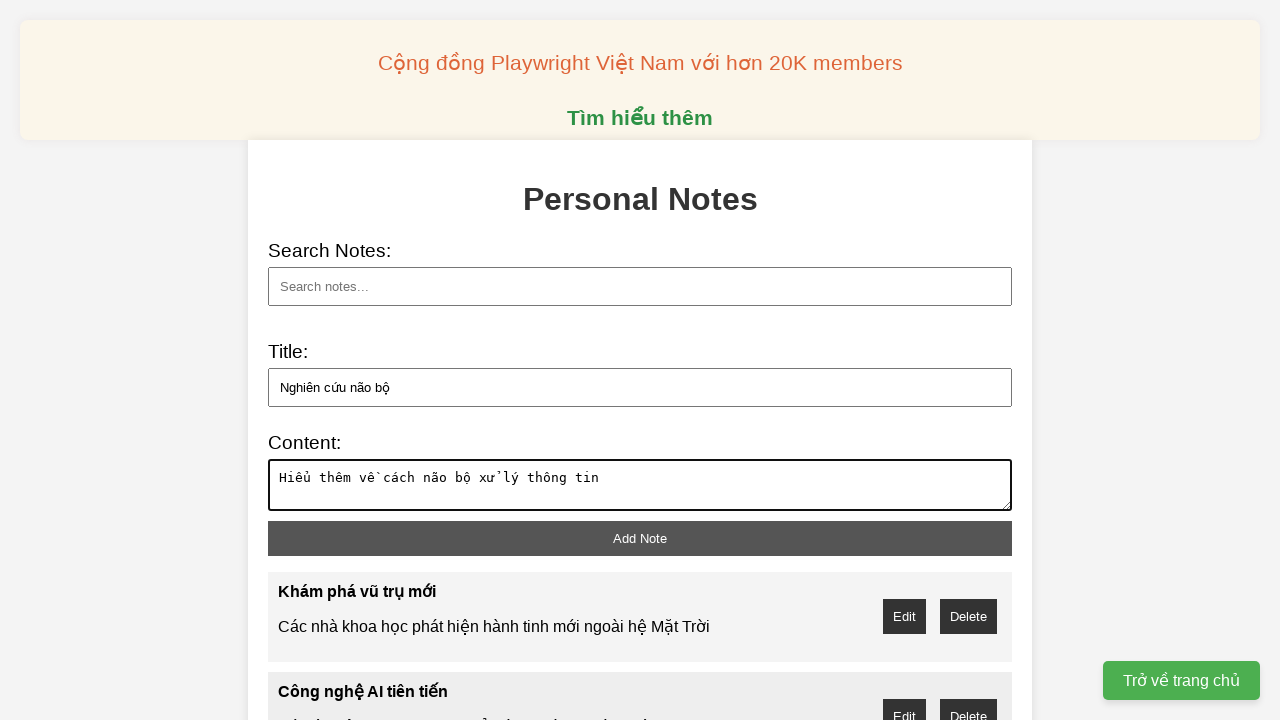

Clicked add note button for note: 'Nghiên cứu não bộ' at (640, 538) on xpath=//button[@id="add-note"]
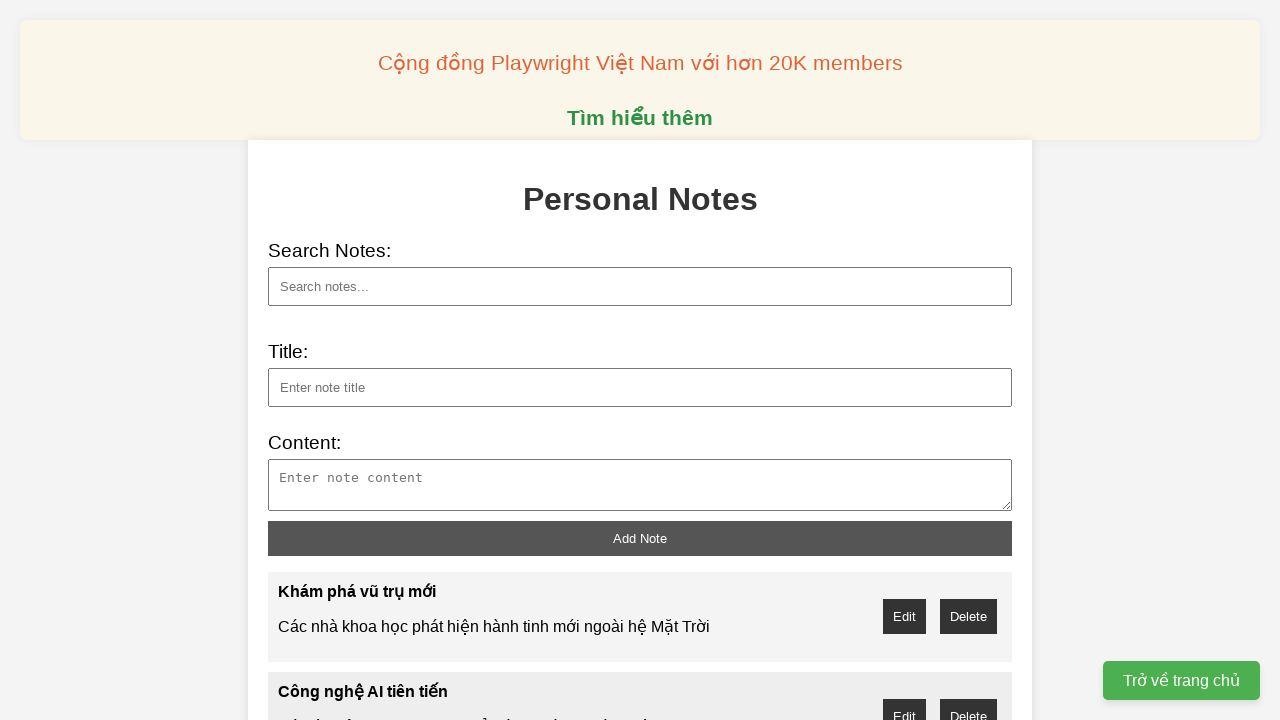

Filled note title: 'Công nghệ sinh học' on xpath=//input[@id="note-title"]
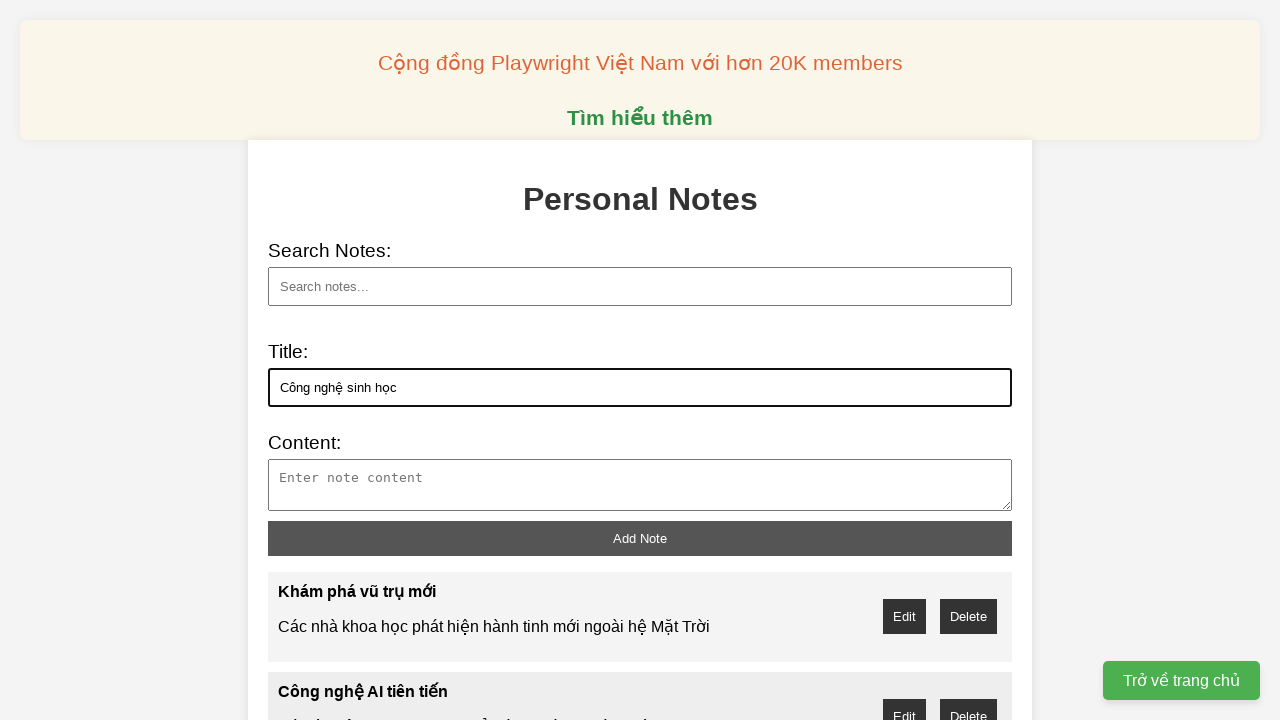

Filled note content: 'Tiến bộ mới trong kỹ thuật chỉnh sửa gene' on xpath=//textarea[@id="note-content"]
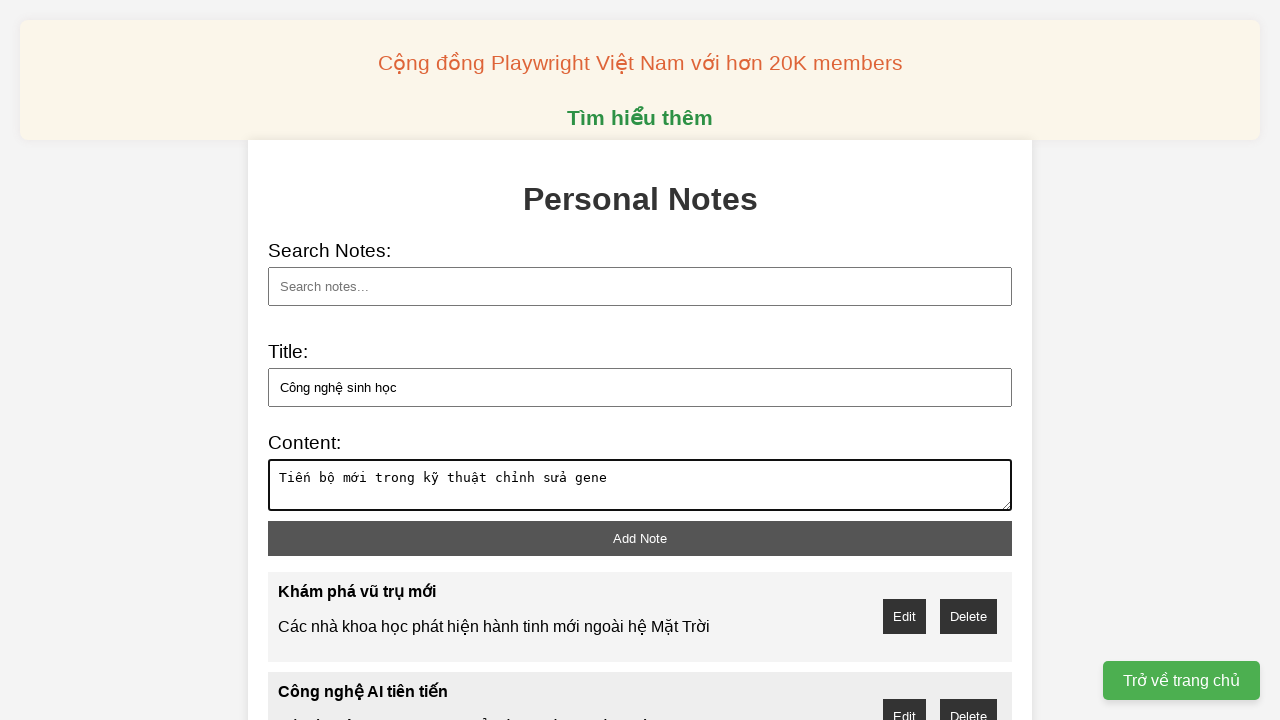

Clicked add note button for note: 'Công nghệ sinh học' at (640, 538) on xpath=//button[@id="add-note"]
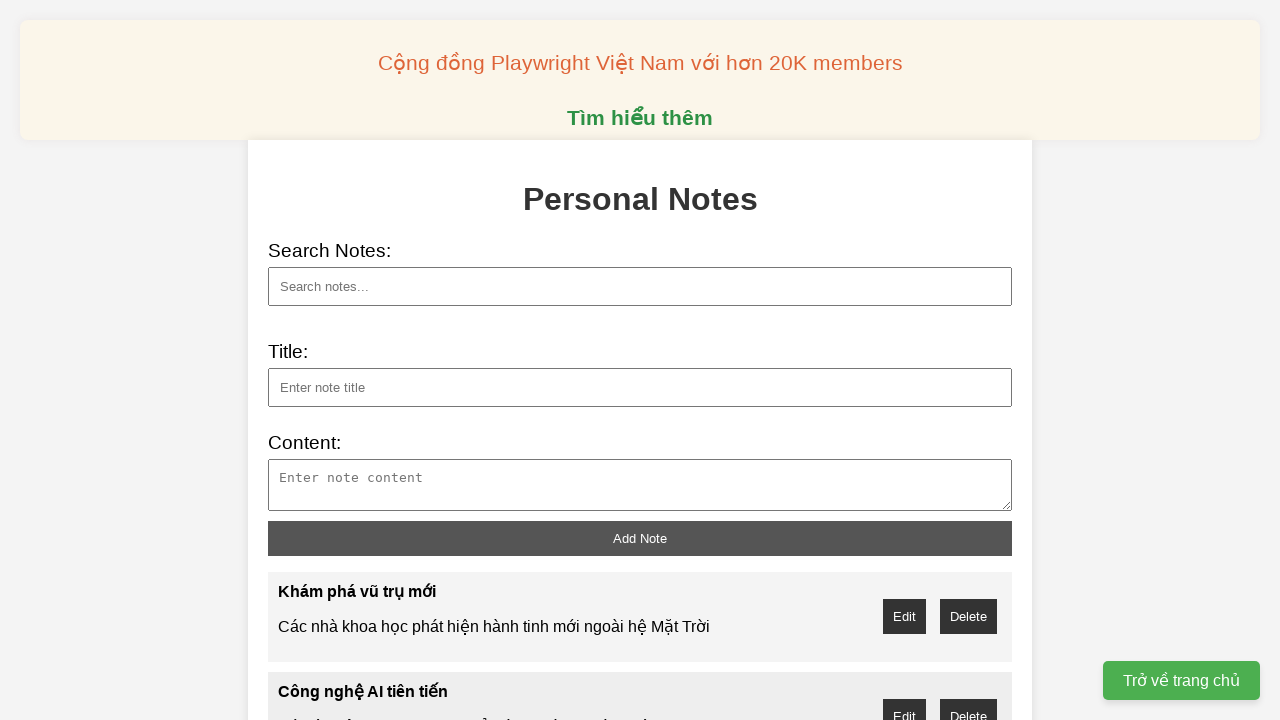

Filled note title: 'Thám hiểm đại dương' on xpath=//input[@id="note-title"]
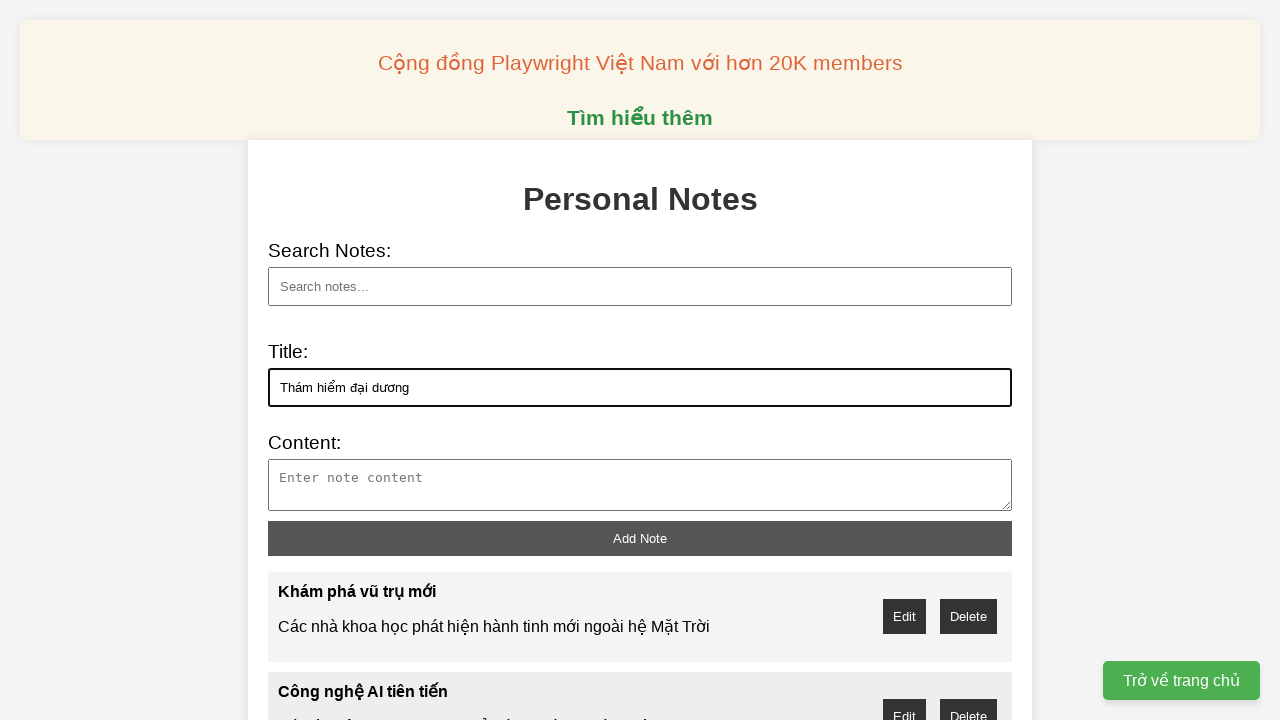

Filled note content: 'Phát hiện loài sinh vật mới dưới đáy biển sâu' on xpath=//textarea[@id="note-content"]
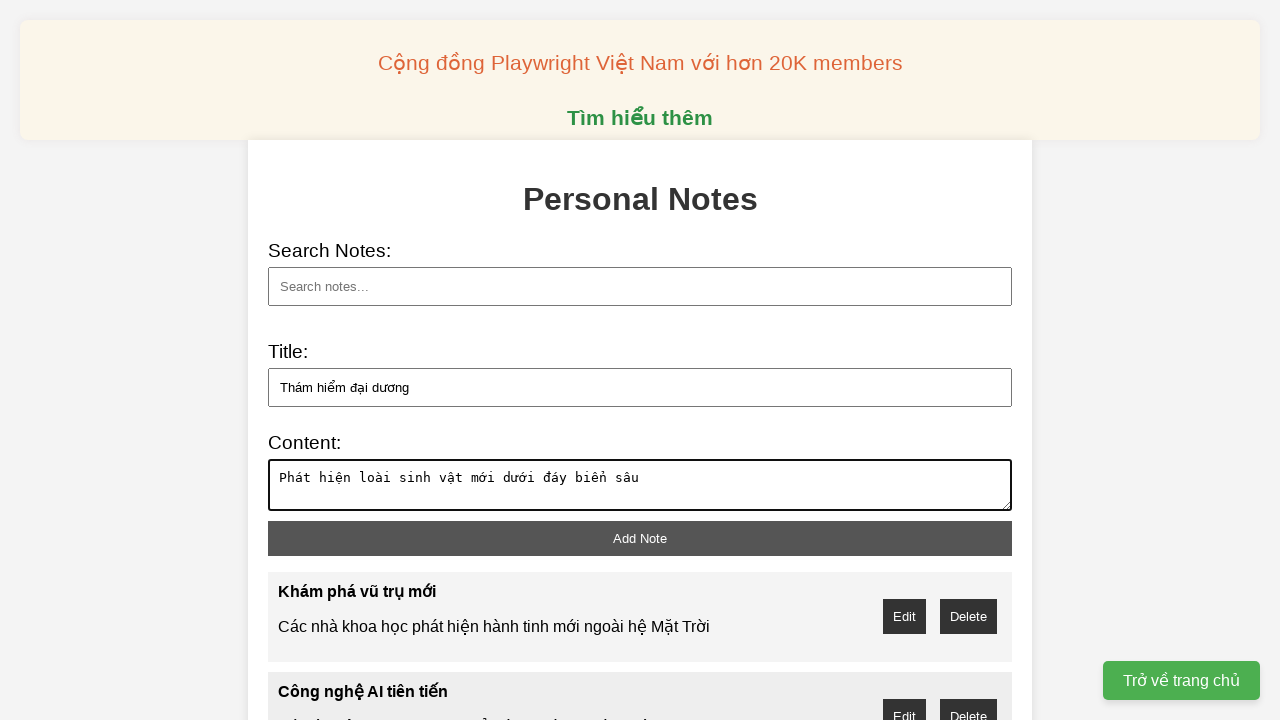

Clicked add note button for note: 'Thám hiểm đại dương' at (640, 538) on xpath=//button[@id="add-note"]
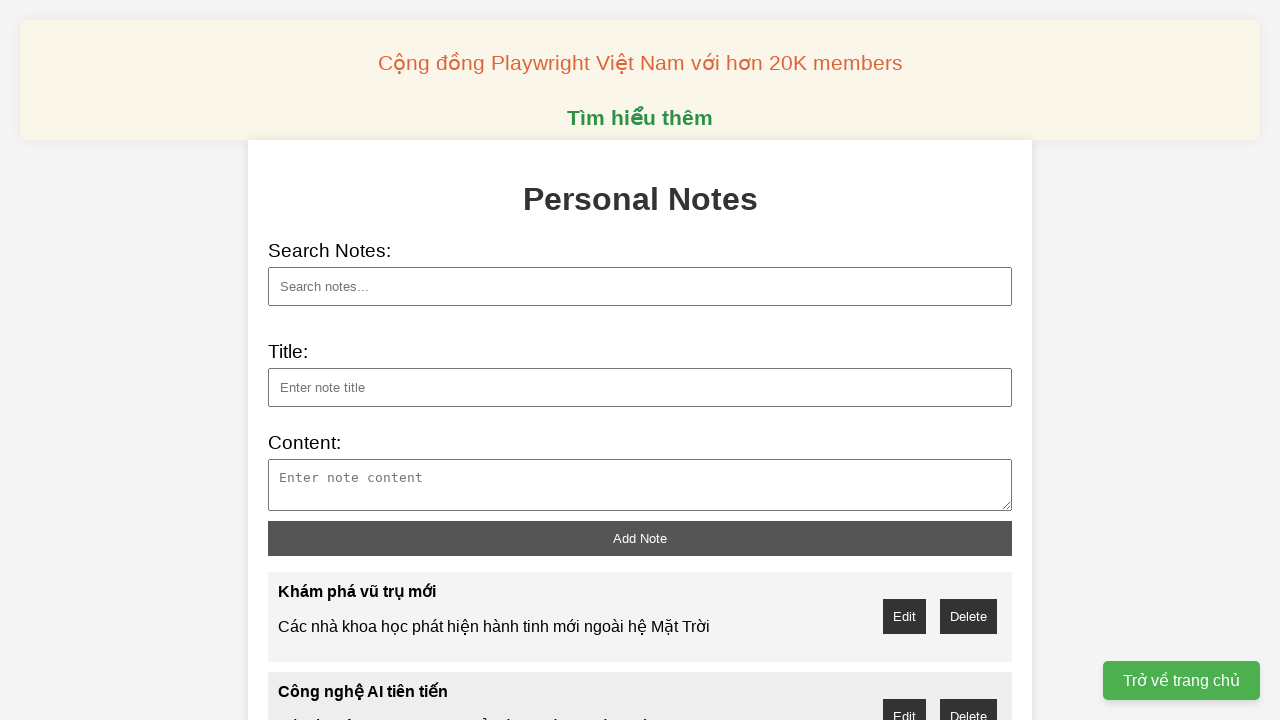

Waited for last note to be added
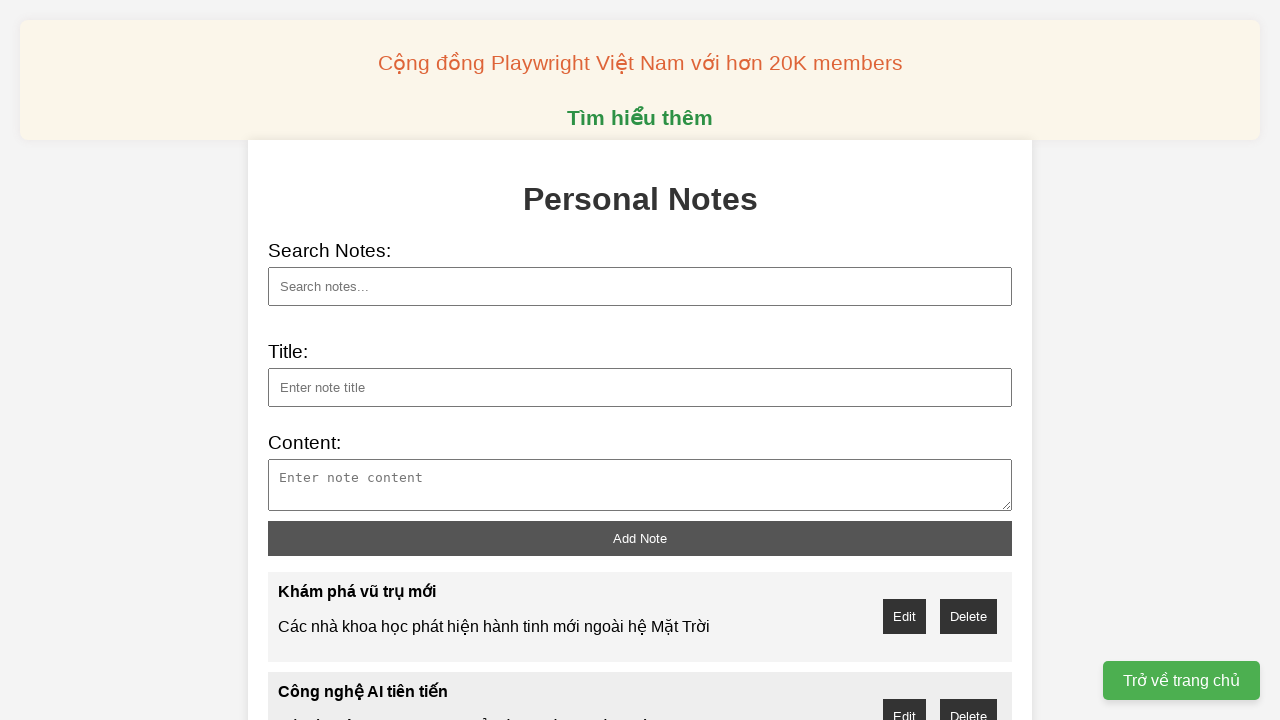

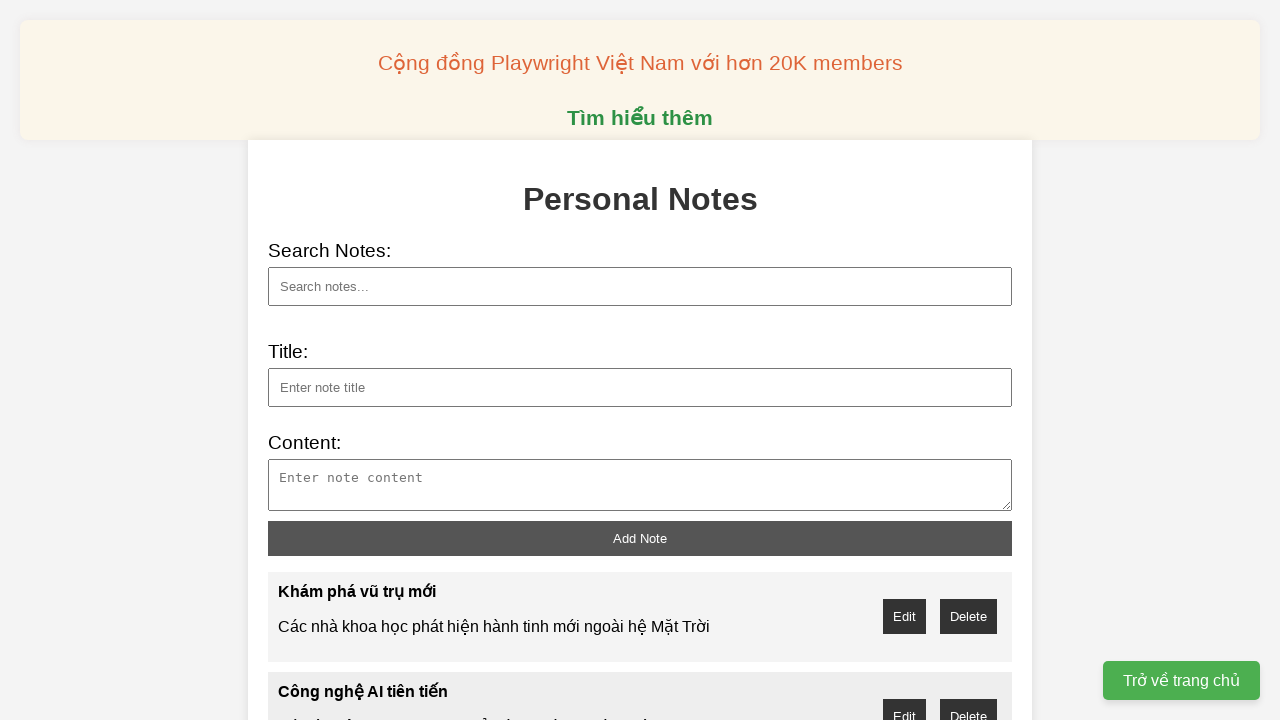